Tests e-commerce functionality by searching for products containing "ca", adding specific items to cart including "Cashews", and verifying the brand logo text

Starting URL: https://rahulshettyacademy.com/seleniumPractise/#/

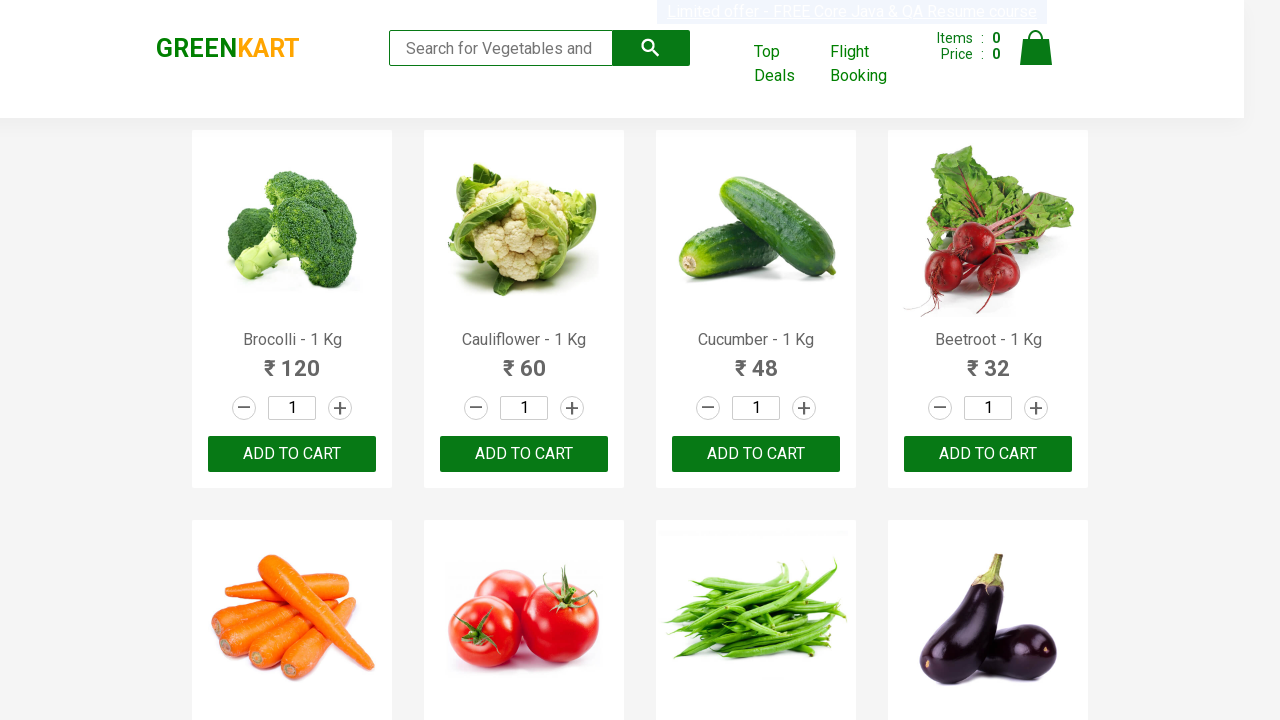

Filled search field with 'ca' to filter products on .search-keyword
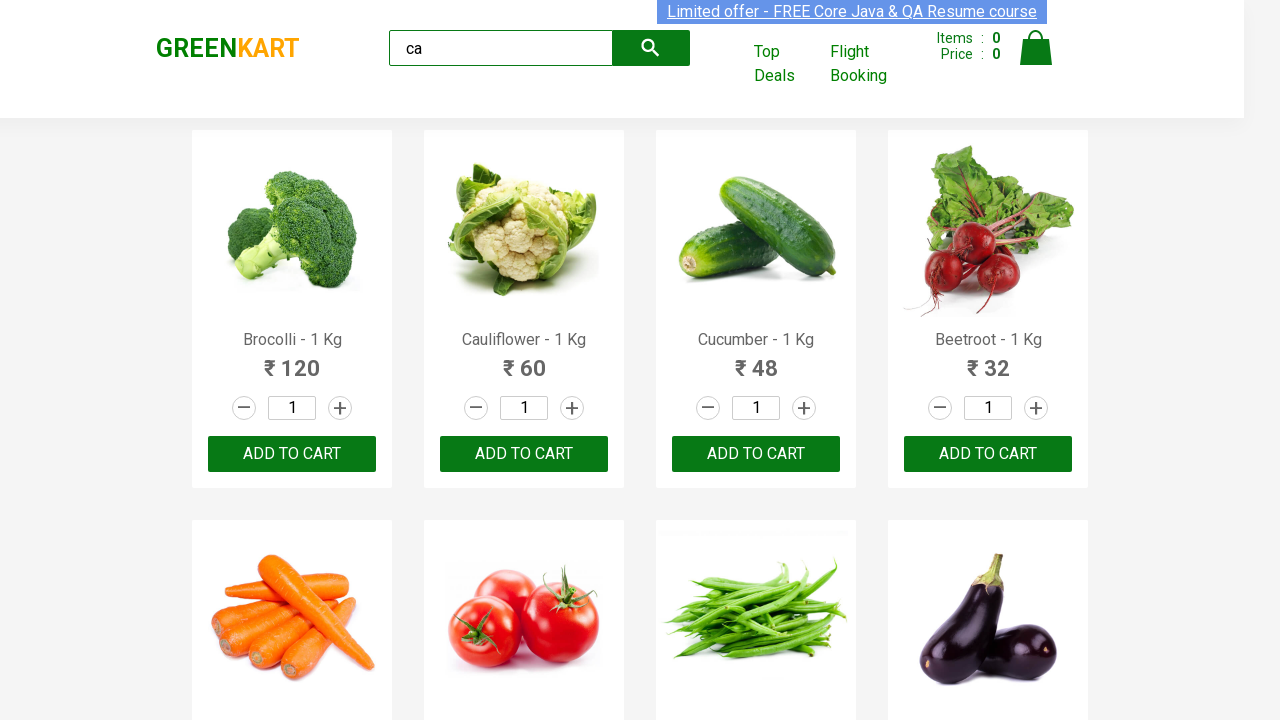

Waited for products to load after search filter
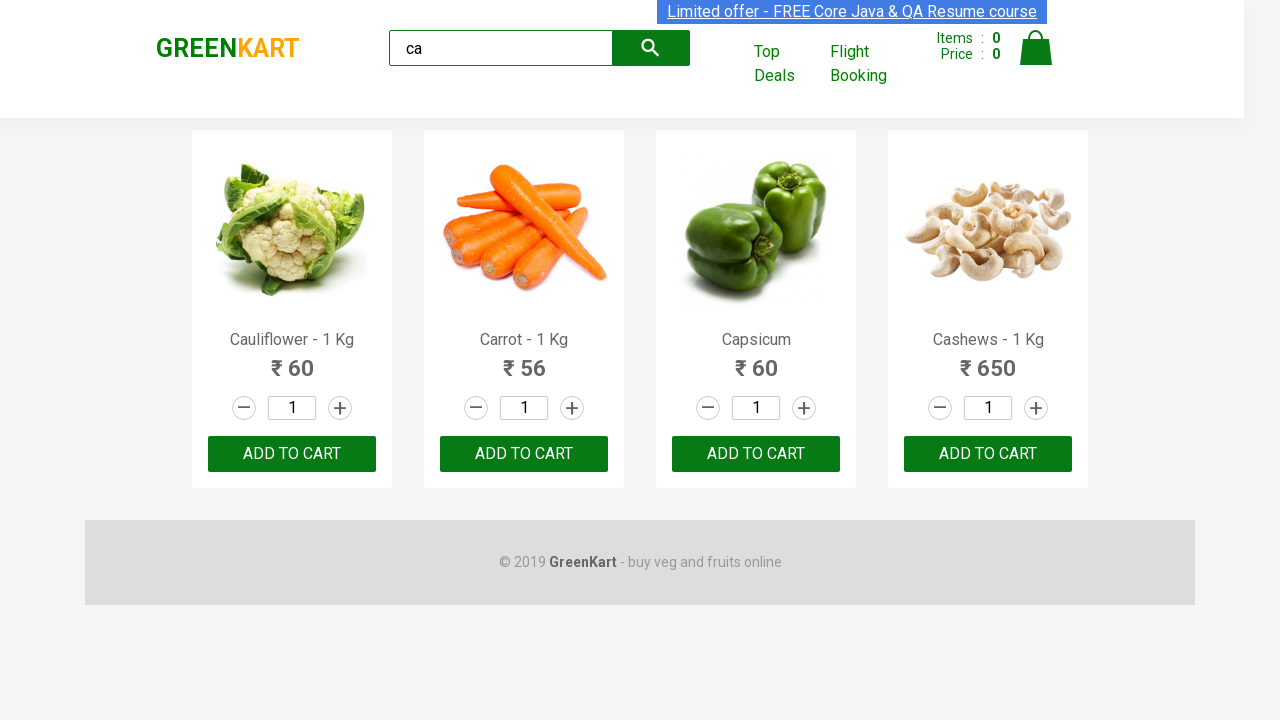

Verified that 4 products are displayed after filtering by 'ca'
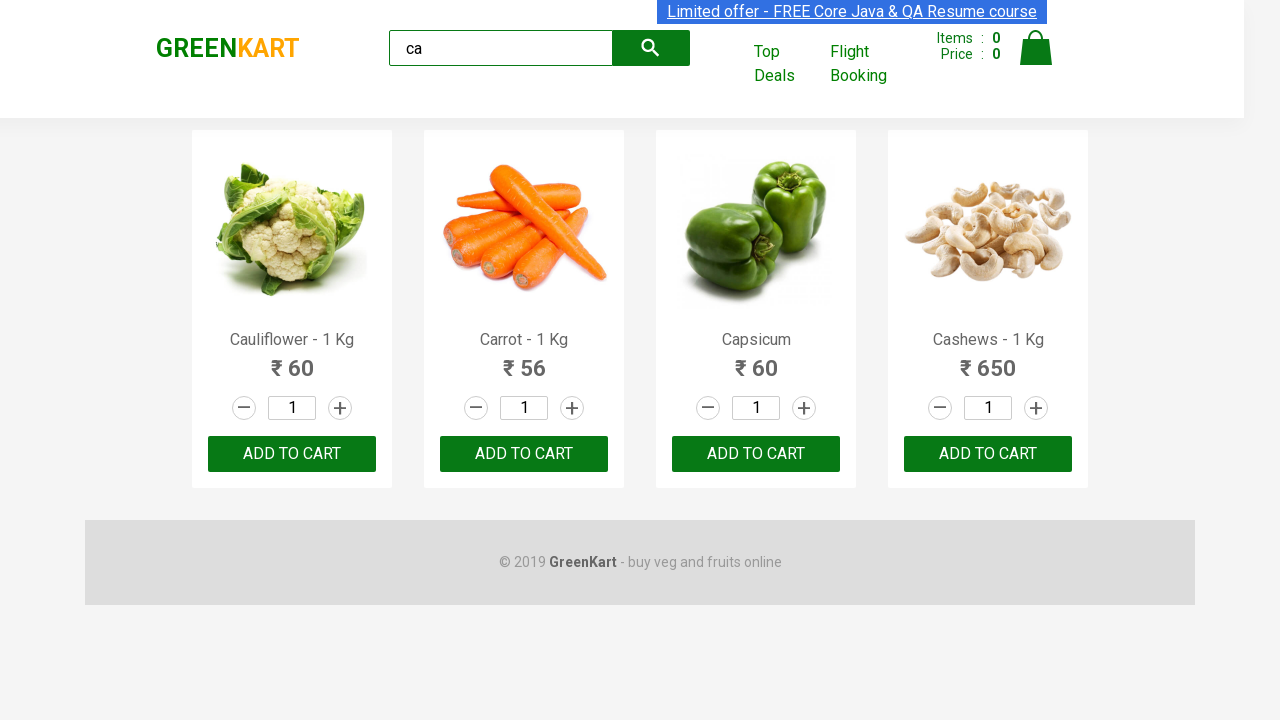

Clicked 'ADD TO CART' button for the 3rd product at (756, 454) on .products .product >> nth=2 >> button:has-text("ADD TO CART")
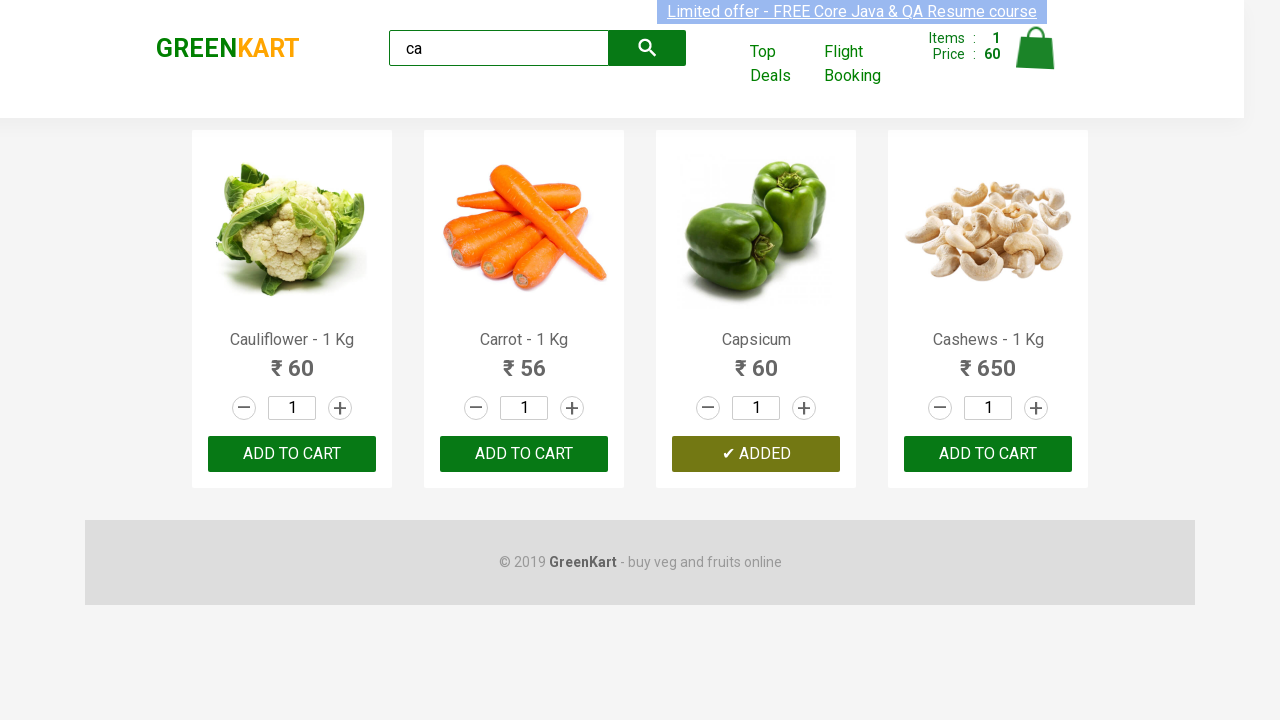

Found and clicked 'ADD TO CART' button for Cashews product at (988, 454) on .products .product >> nth=3 >> button
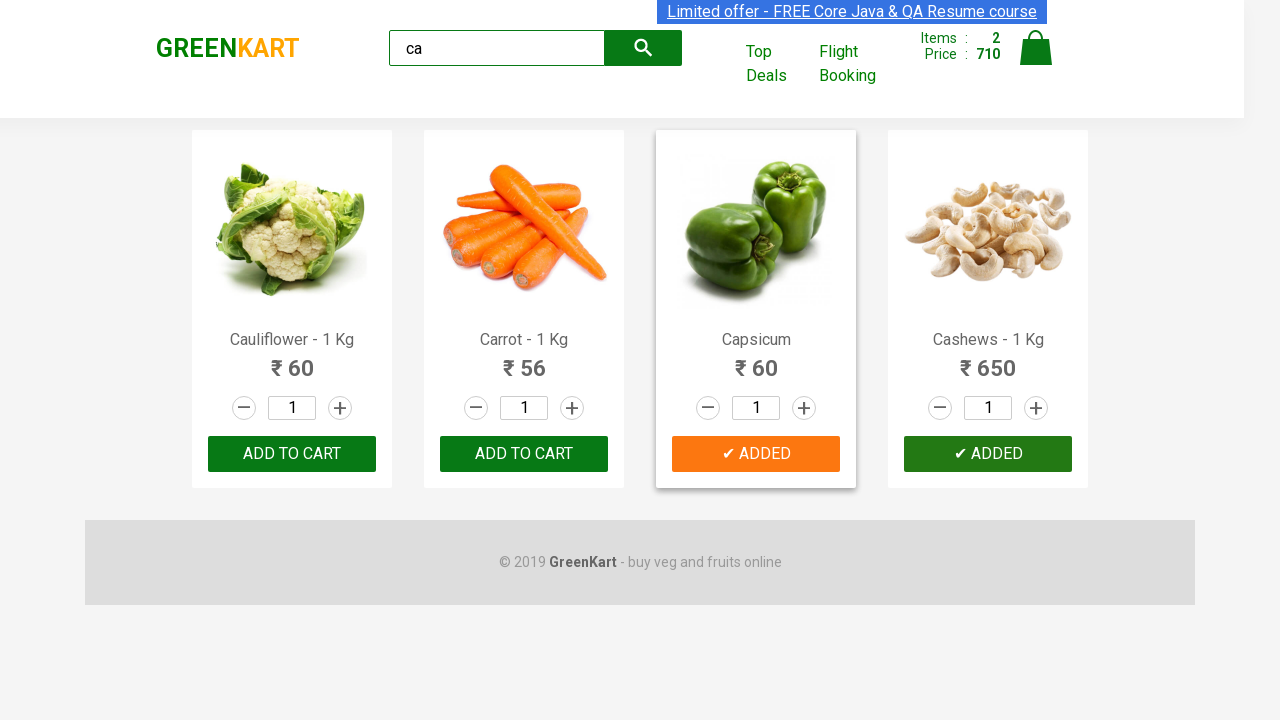

Verified that brand logo text is 'GREENKART'
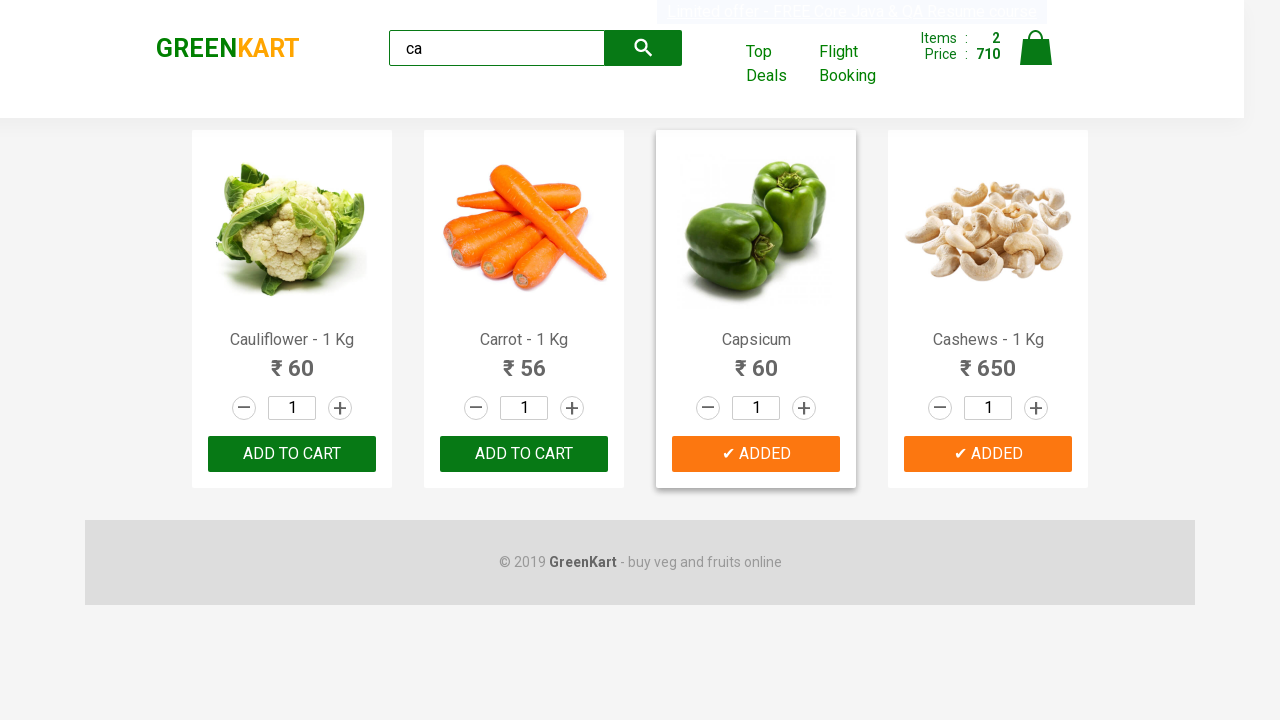

Clicked on cart icon to view shopping cart at (1036, 48) on .cart-icon > img
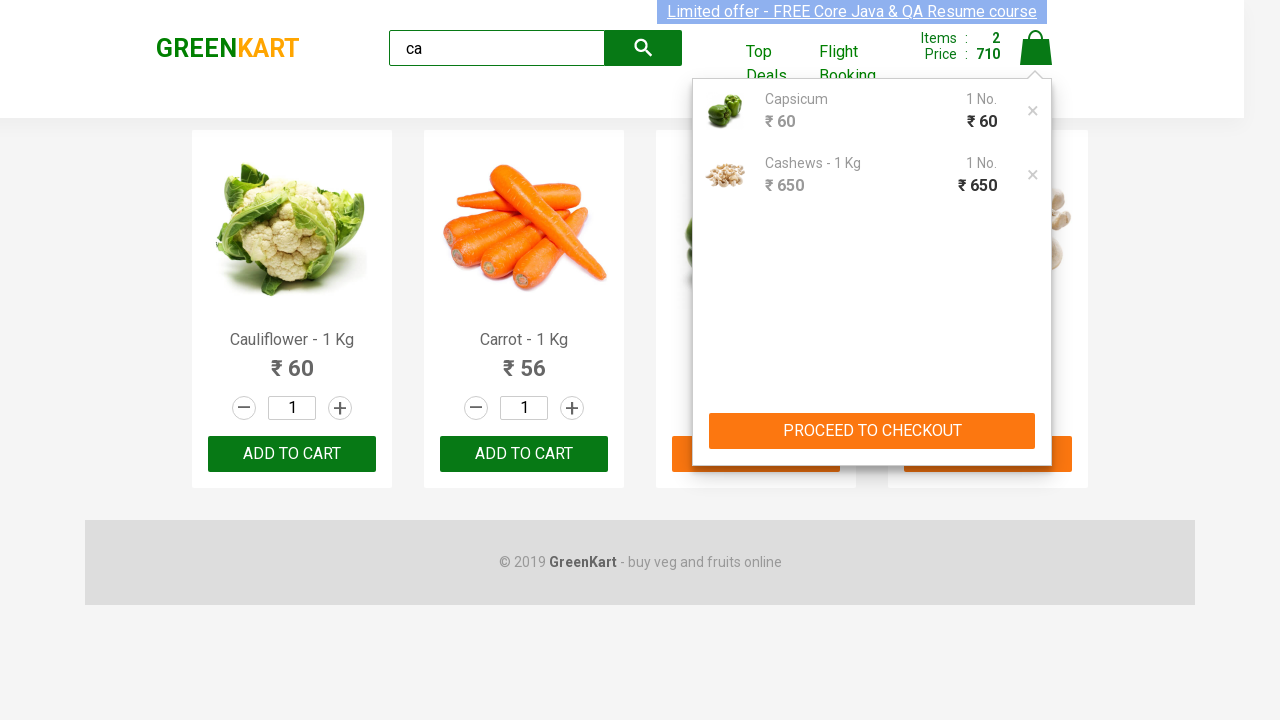

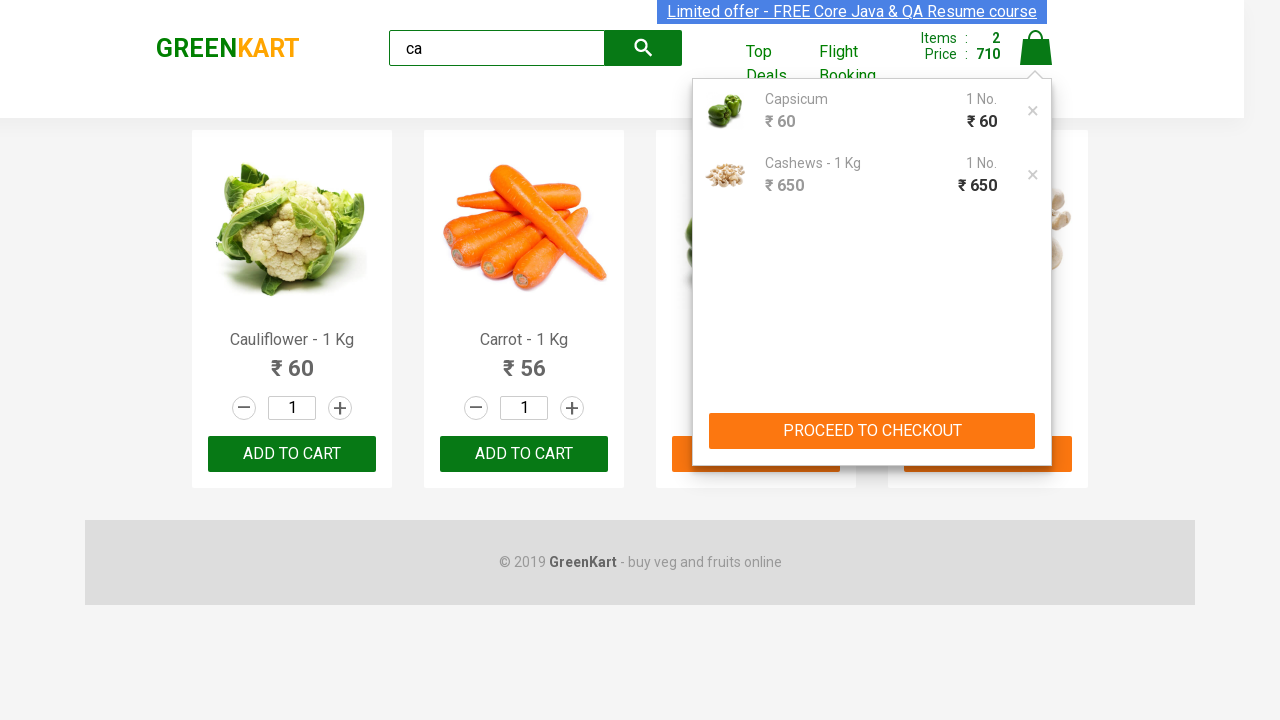